Tests displaying all todo items regardless of completion status

Starting URL: https://demo.playwright.dev/todomvc

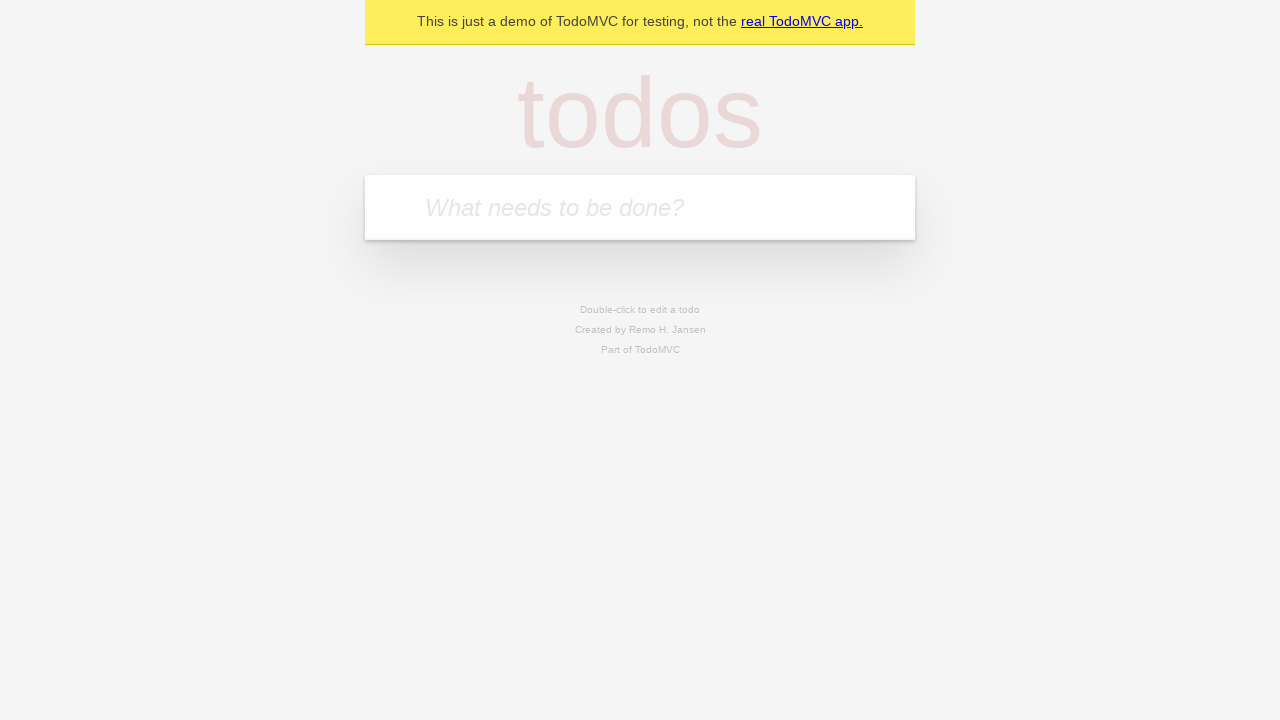

Filled todo input with 'buy some cheese' on internal:attr=[placeholder="What needs to be done?"i]
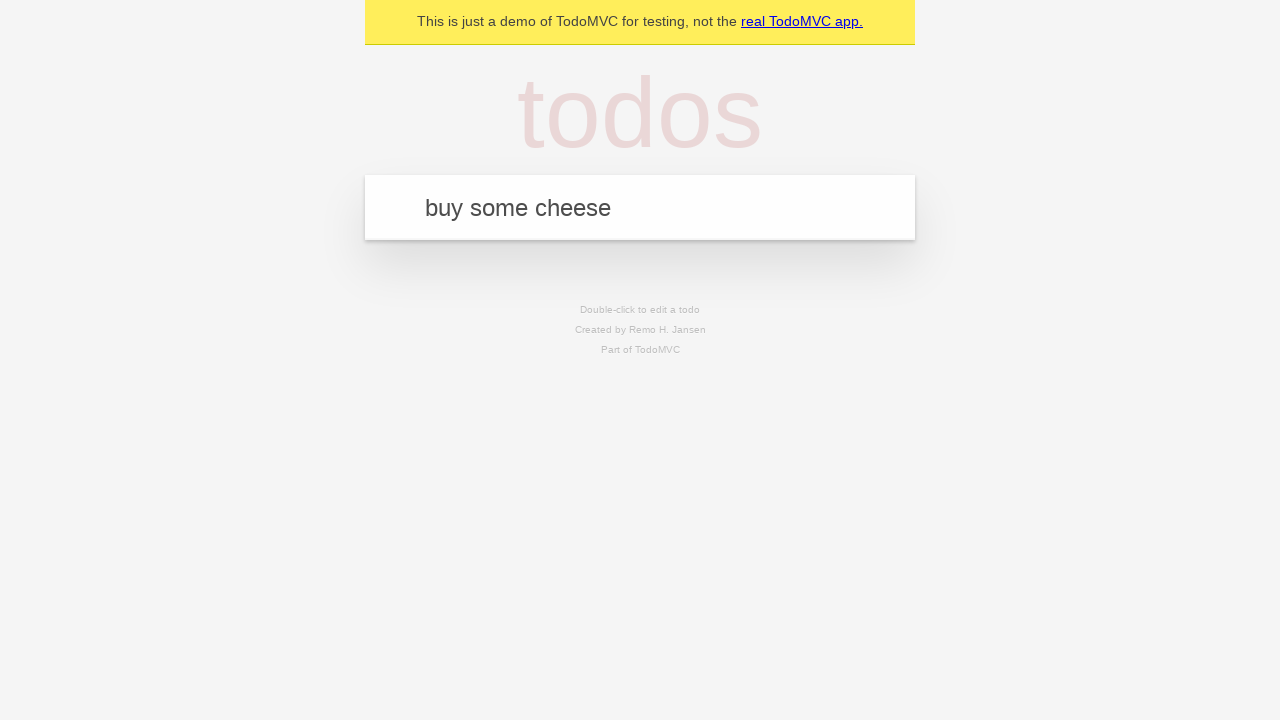

Pressed Enter to add first todo item on internal:attr=[placeholder="What needs to be done?"i]
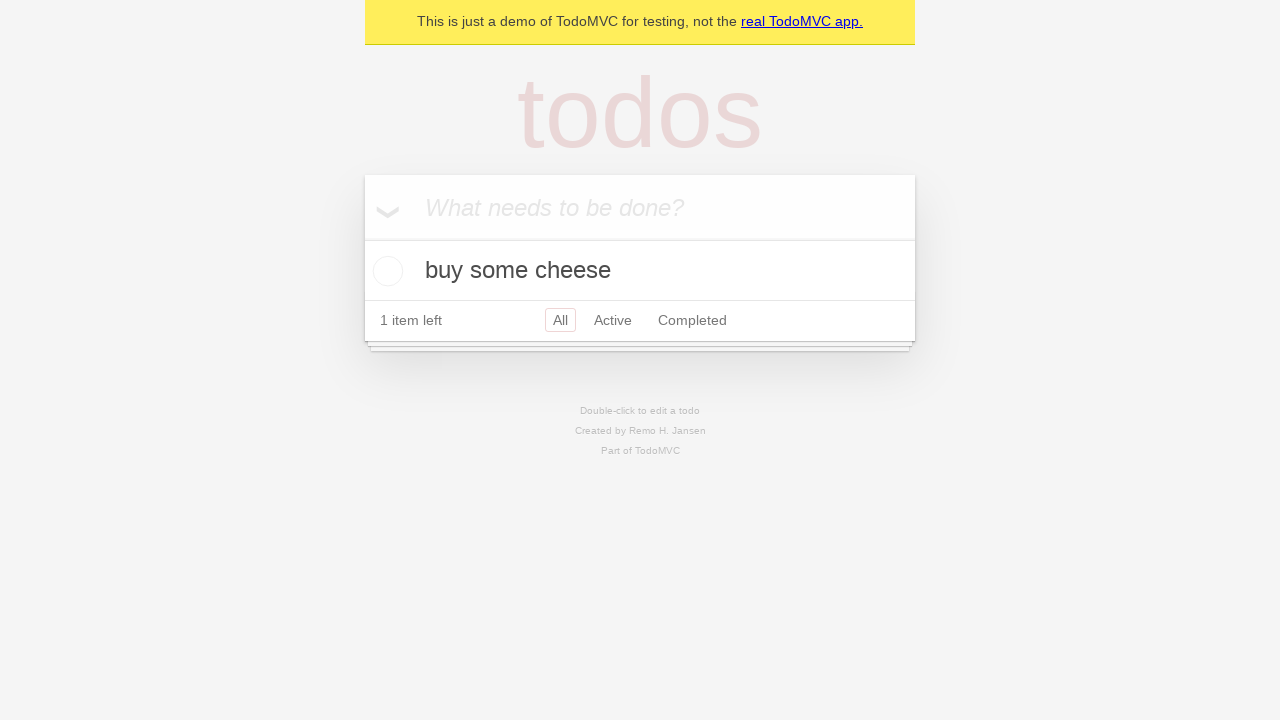

Filled todo input with 'feed the cat' on internal:attr=[placeholder="What needs to be done?"i]
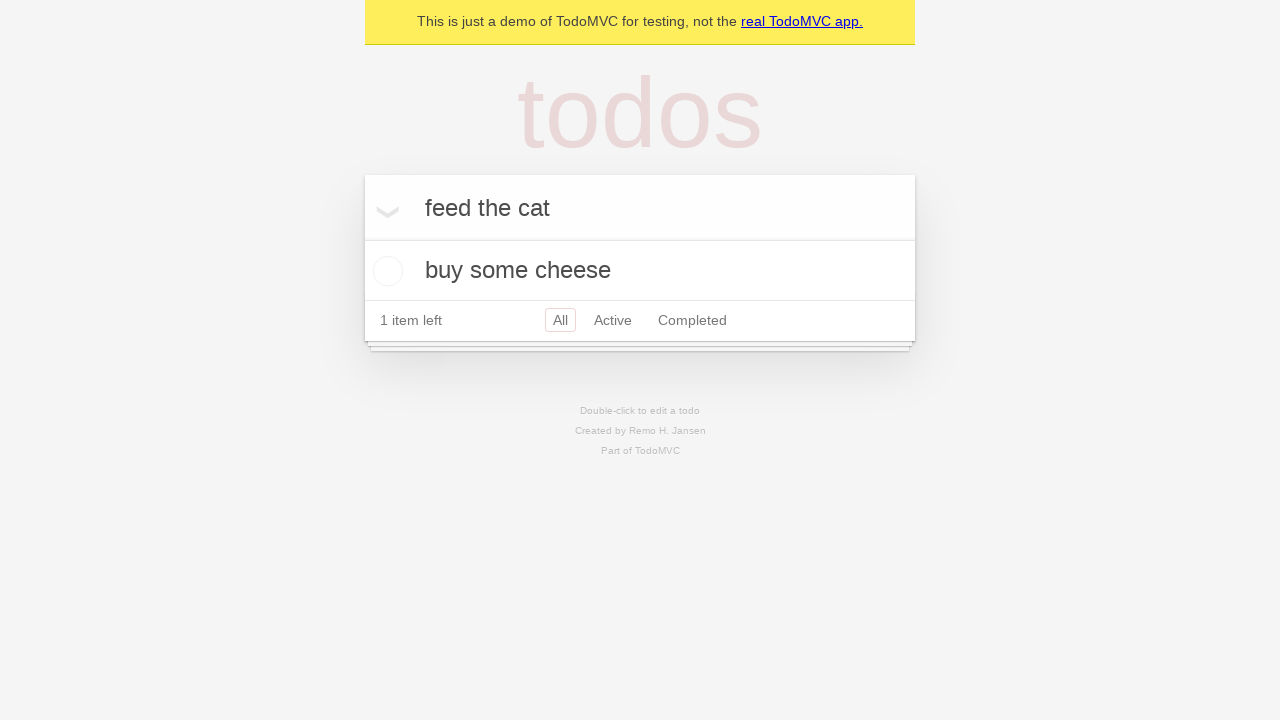

Pressed Enter to add second todo item on internal:attr=[placeholder="What needs to be done?"i]
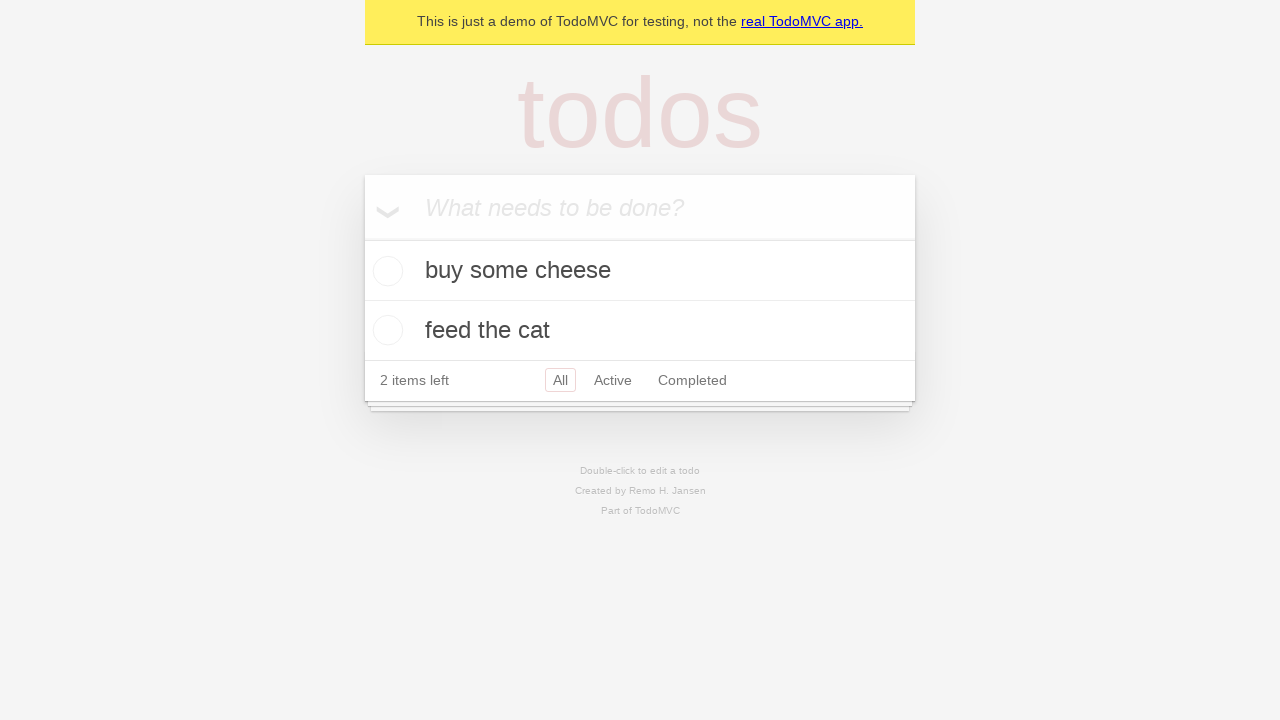

Filled todo input with 'book a doctors appointment' on internal:attr=[placeholder="What needs to be done?"i]
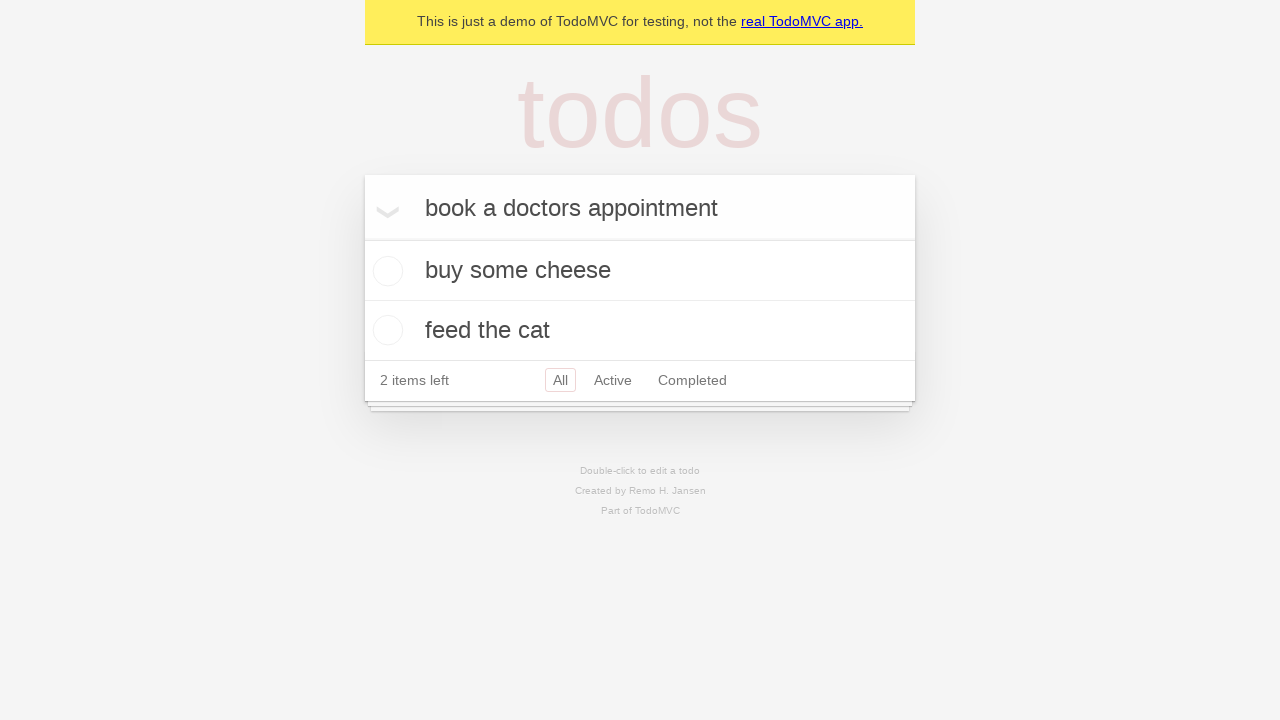

Pressed Enter to add third todo item on internal:attr=[placeholder="What needs to be done?"i]
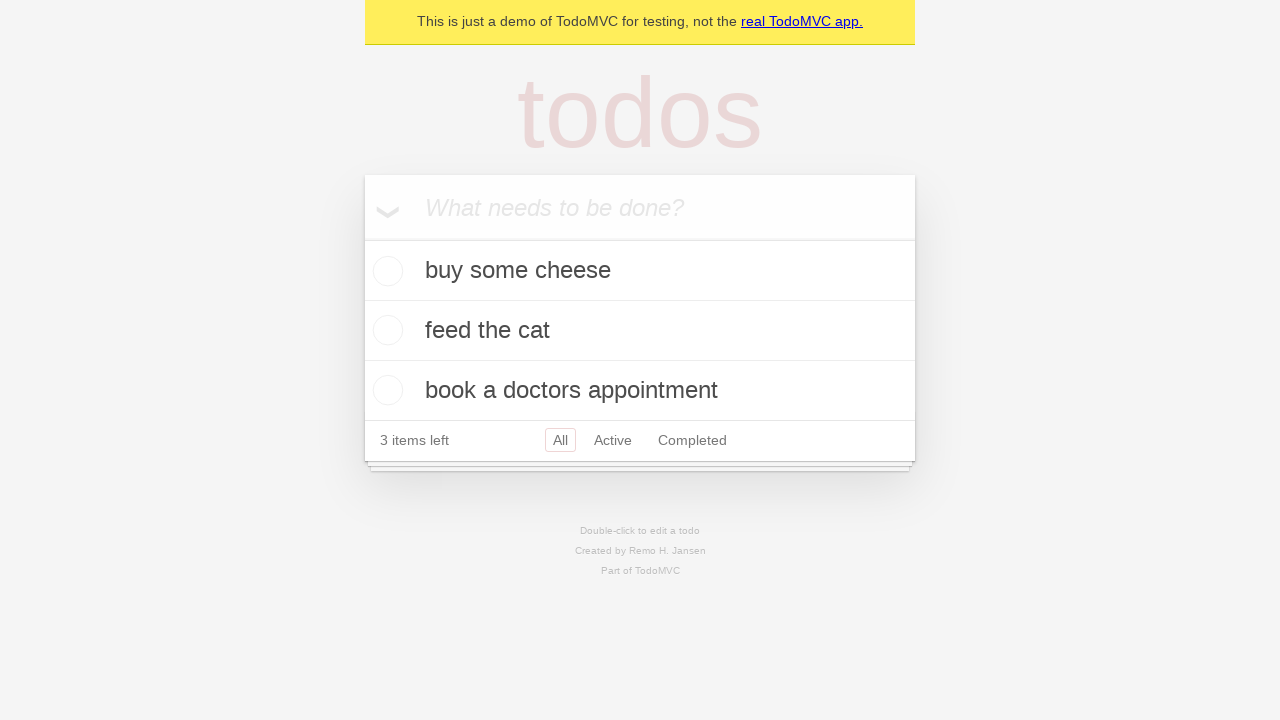

Checked the second todo item checkbox at (385, 330) on internal:testid=[data-testid="todo-item"s] >> nth=1 >> internal:role=checkbox
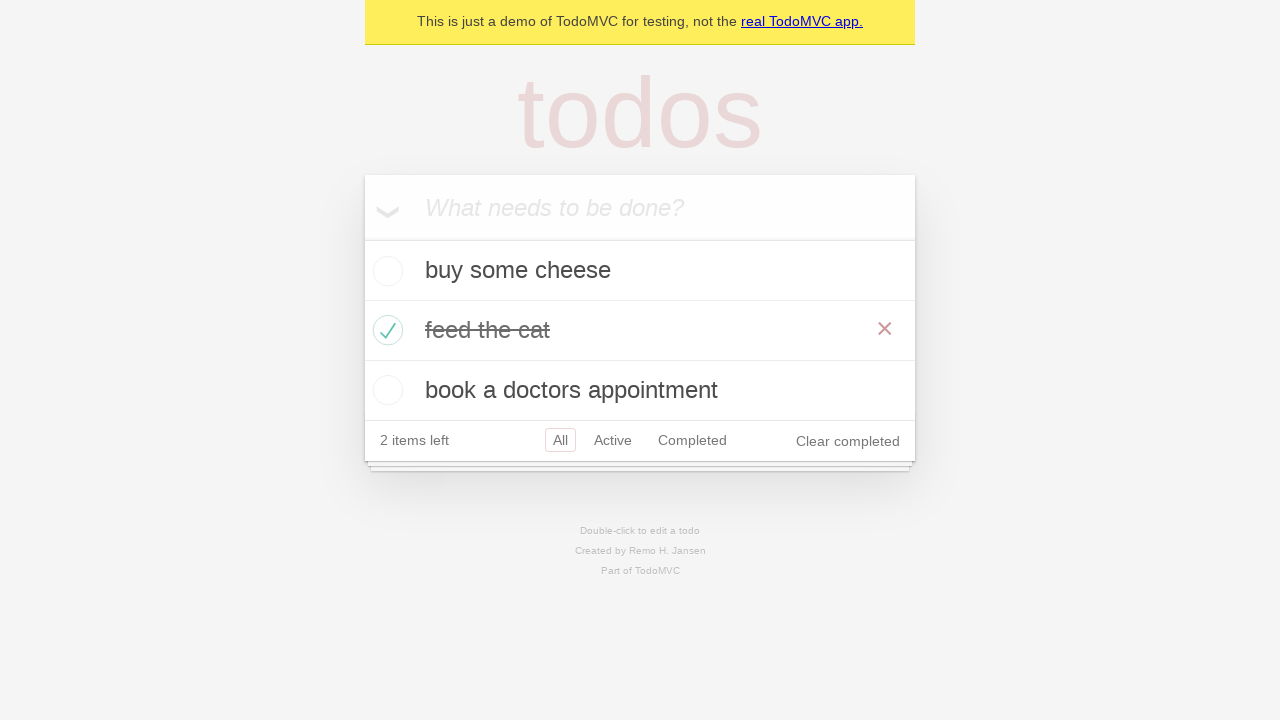

Clicked Active filter to display only active todo items at (613, 440) on internal:role=link[name="Active"i]
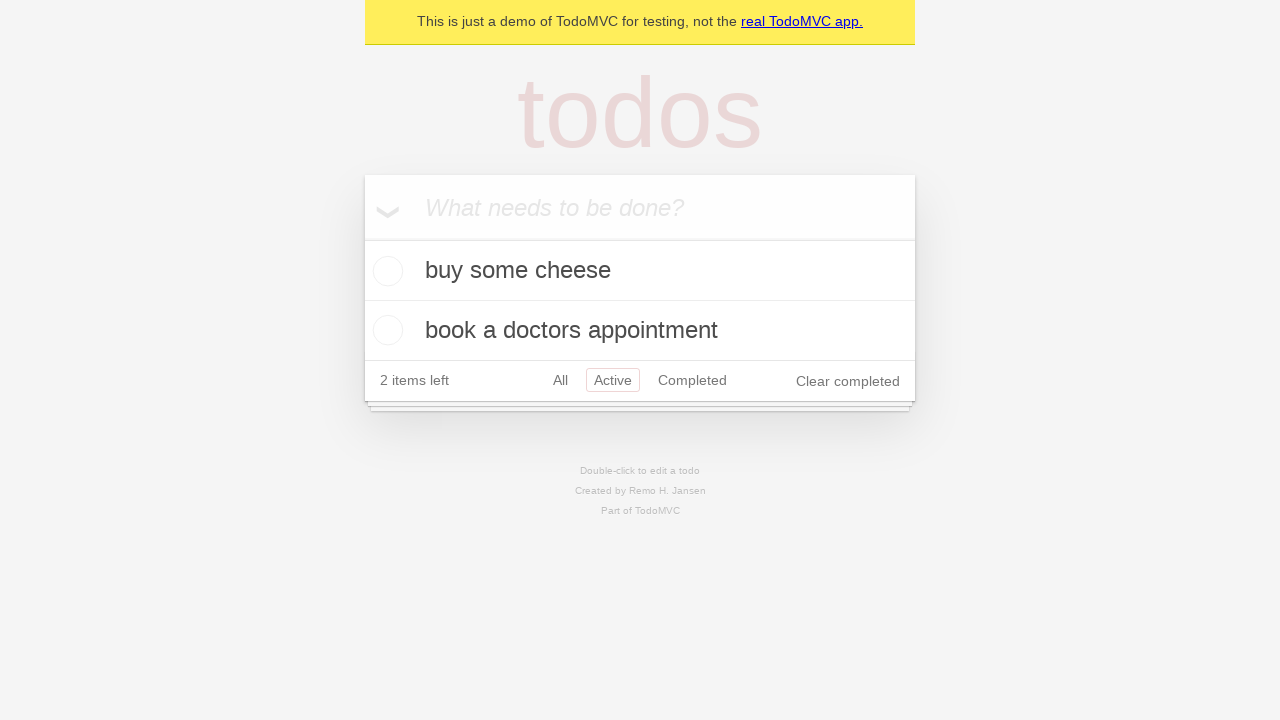

Clicked Completed filter to display only completed todo items at (692, 380) on internal:role=link[name="Completed"i]
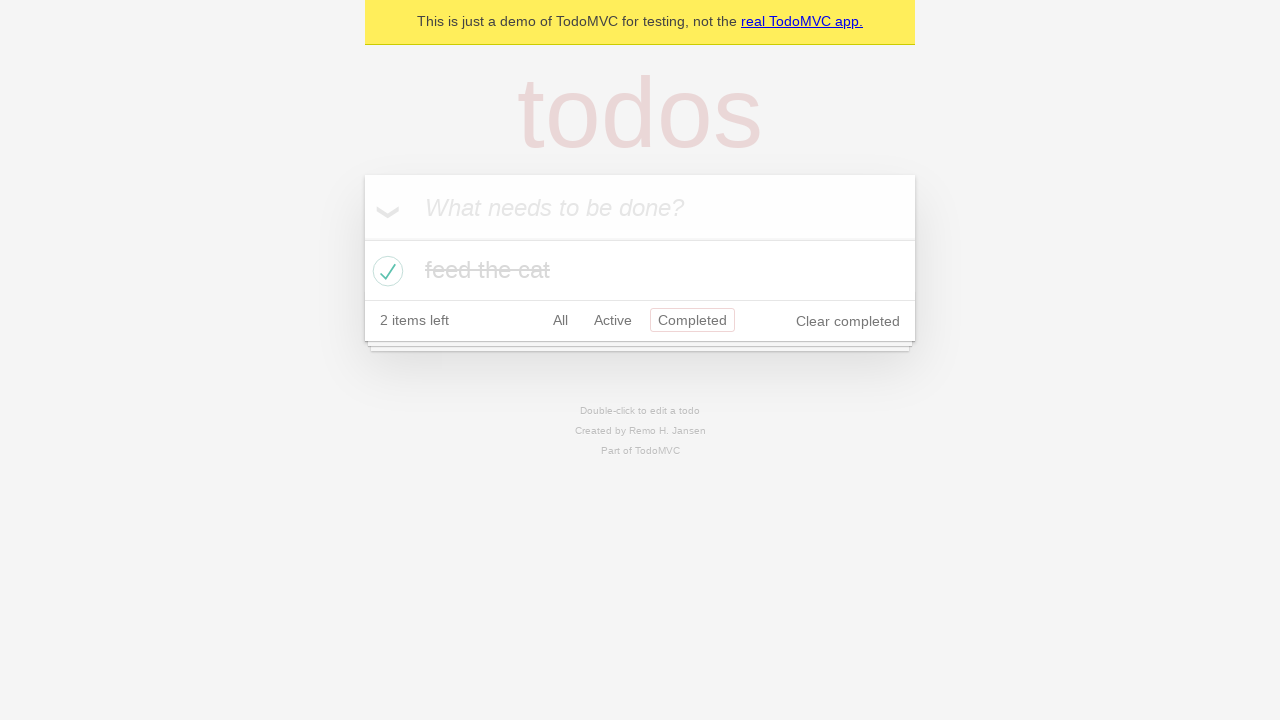

Clicked All filter to display all todo items regardless of completion status at (560, 320) on internal:role=link[name="All"i]
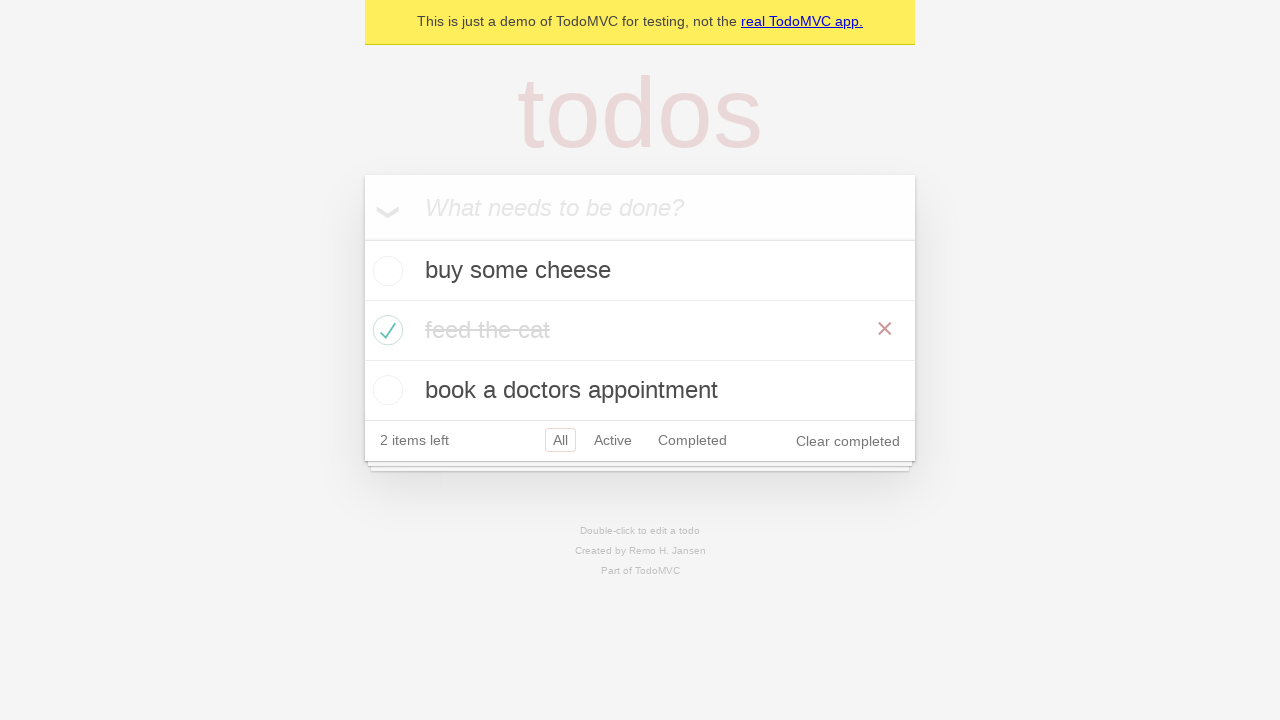

Verified all todo items are displayed on the page
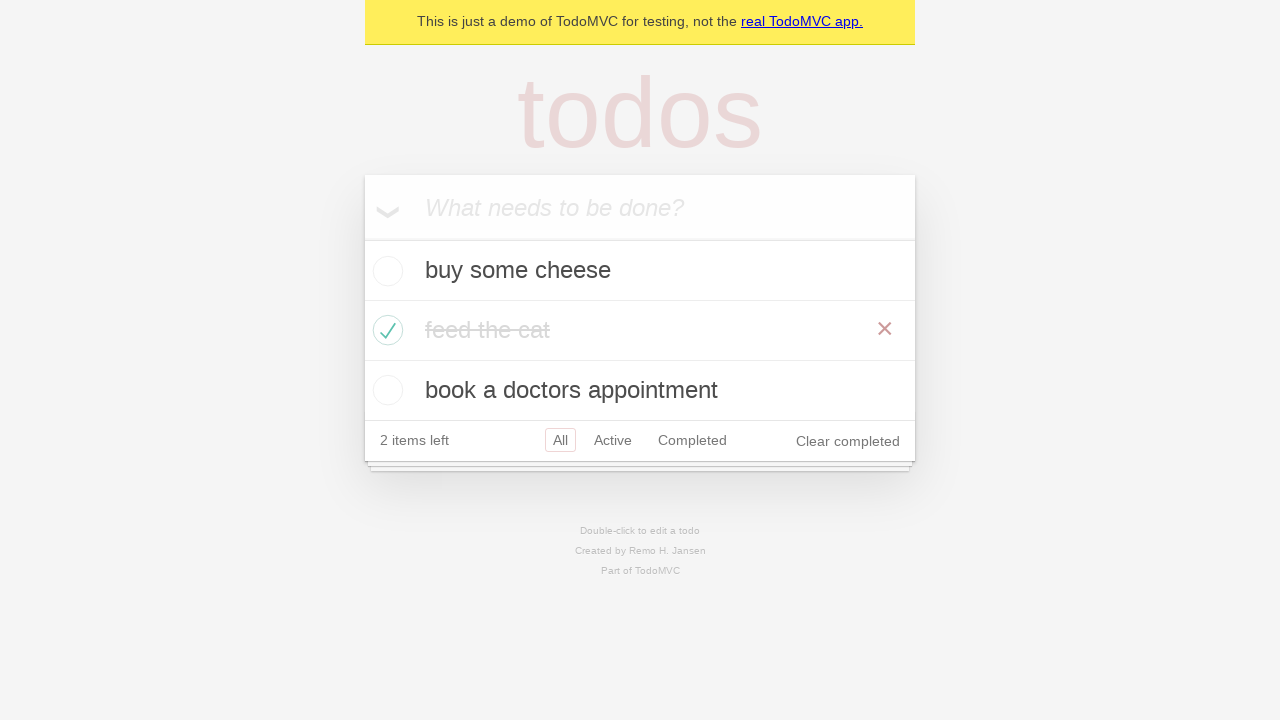

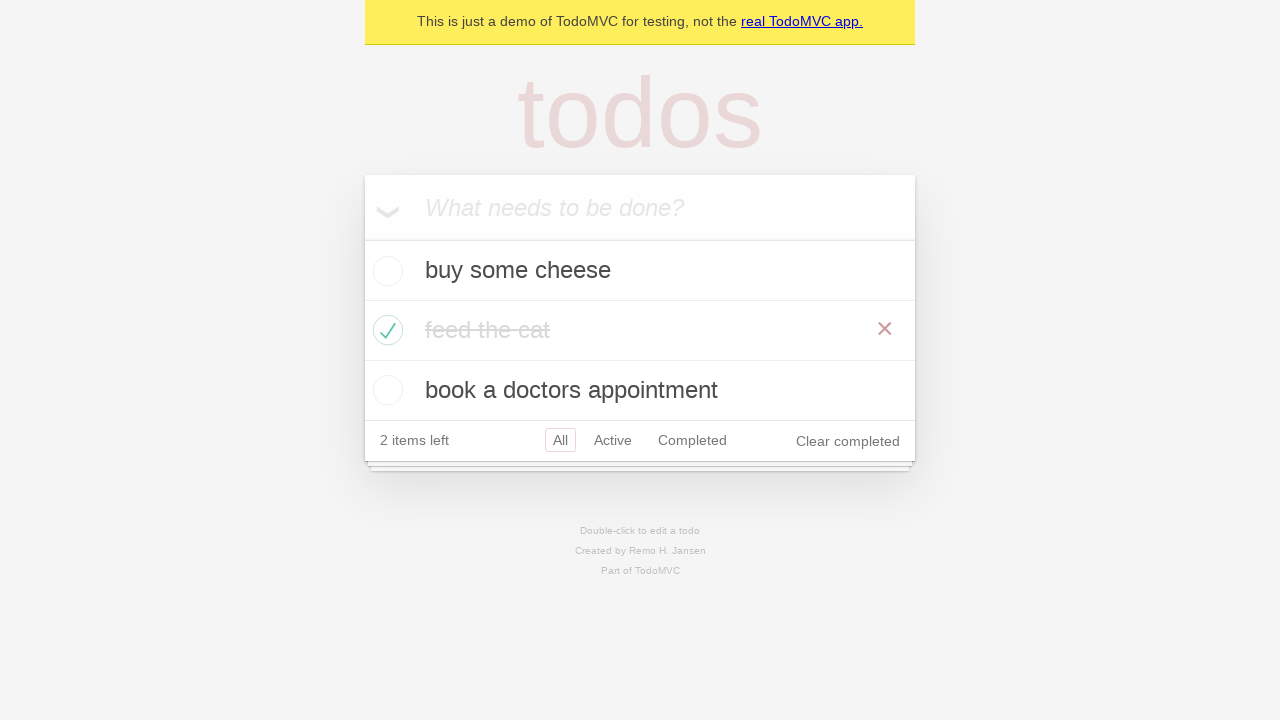